Tests dynamic loading functionality by clicking a button and verifying that "Hello World!" text appears after loading

Starting URL: https://the-internet.herokuapp.com/dynamic_loading/2

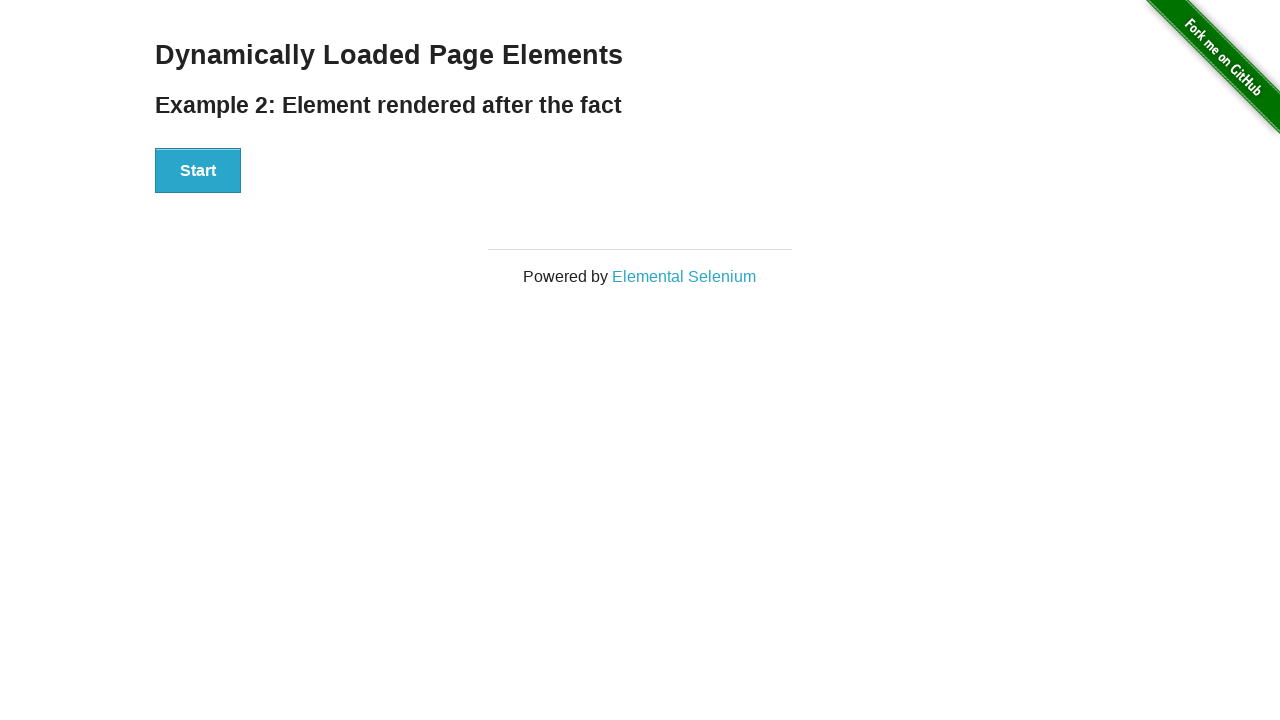

Clicked Start button to trigger dynamic loading at (198, 171) on xpath=//div[@id='start']/button
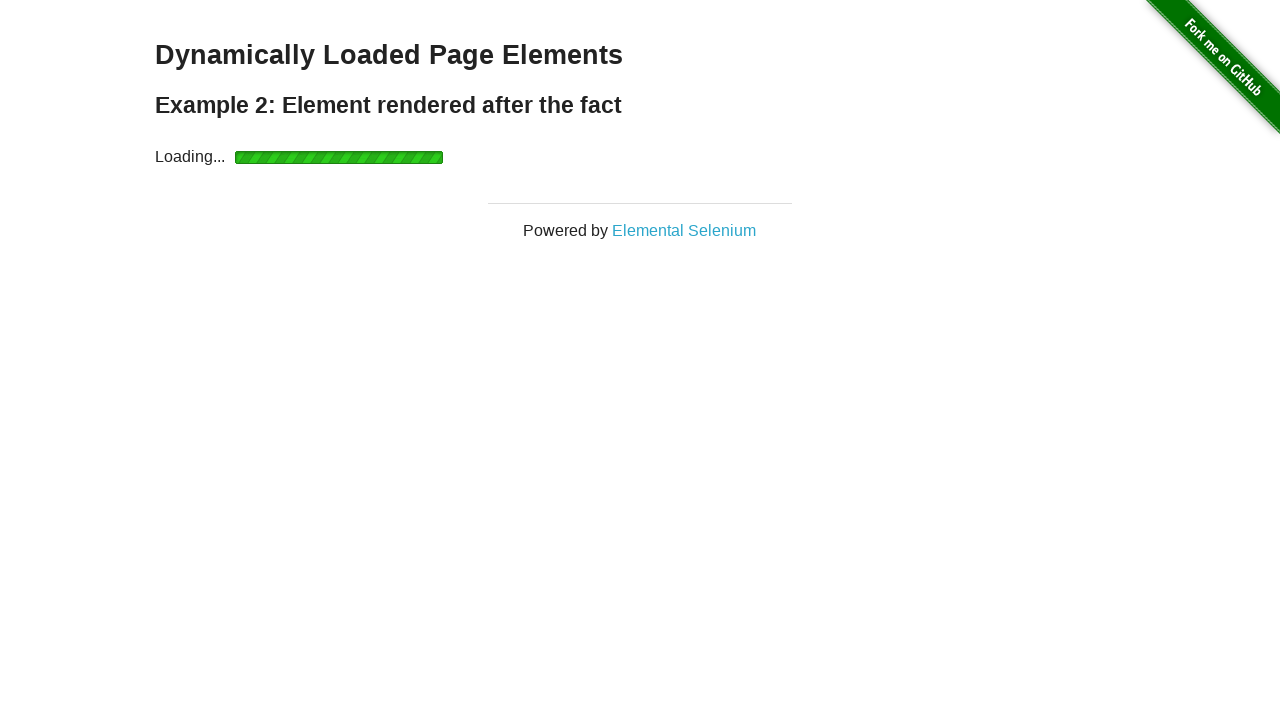

Waited for dynamically loaded content to appear
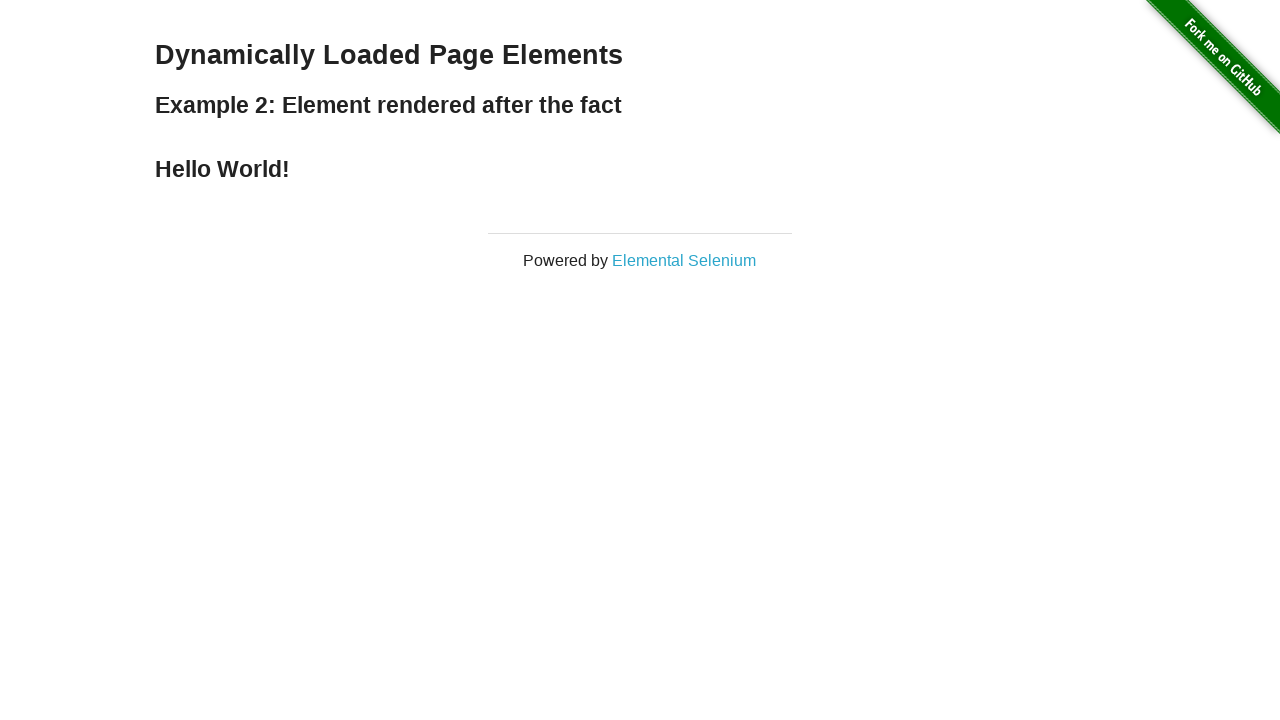

Located finish element
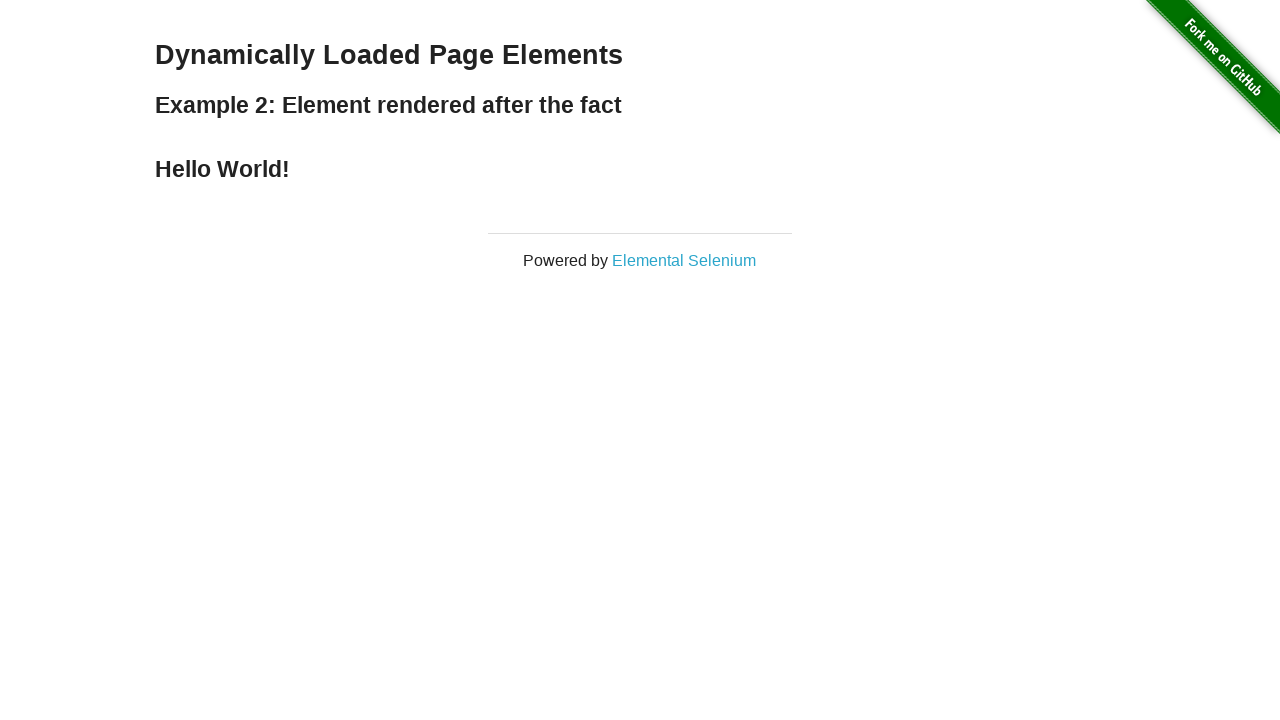

Verified that 'Hello World!' text appears after loading
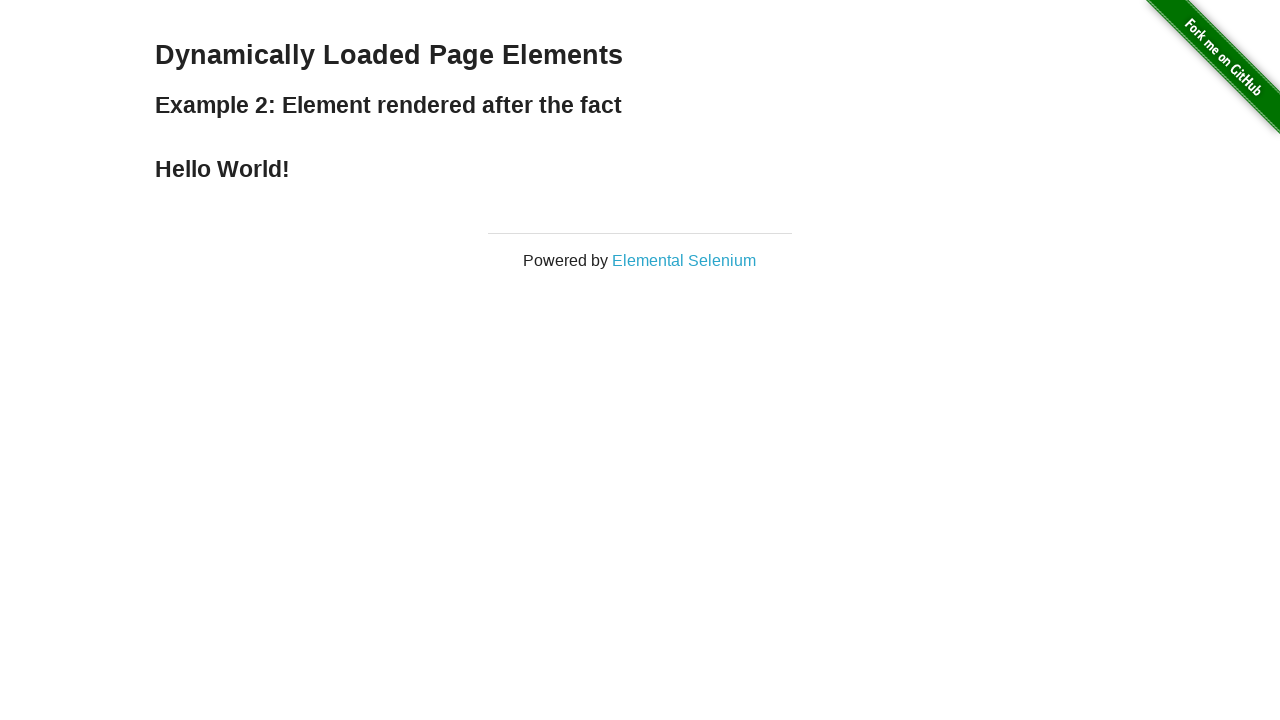

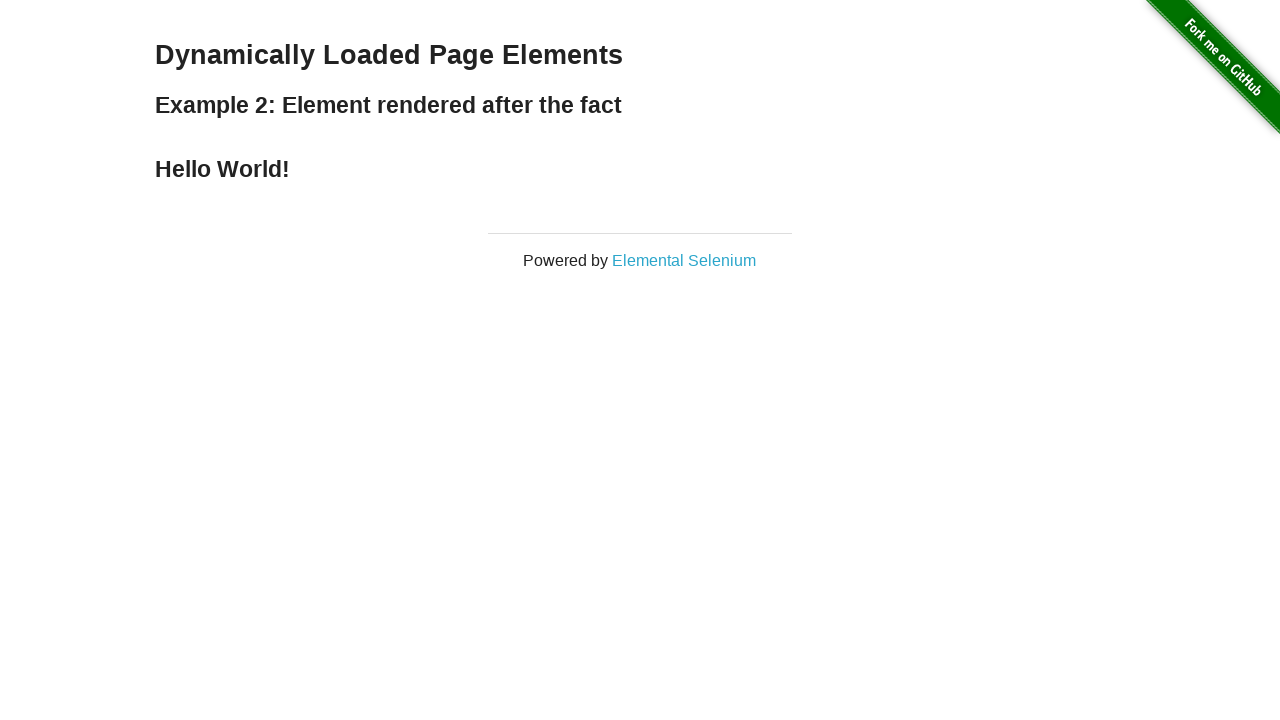